Tests search functionality on navigator.ba by searching for "hotel han" and iterating through search results to find and click on the matching item.

Starting URL: http://www.navigator.ba

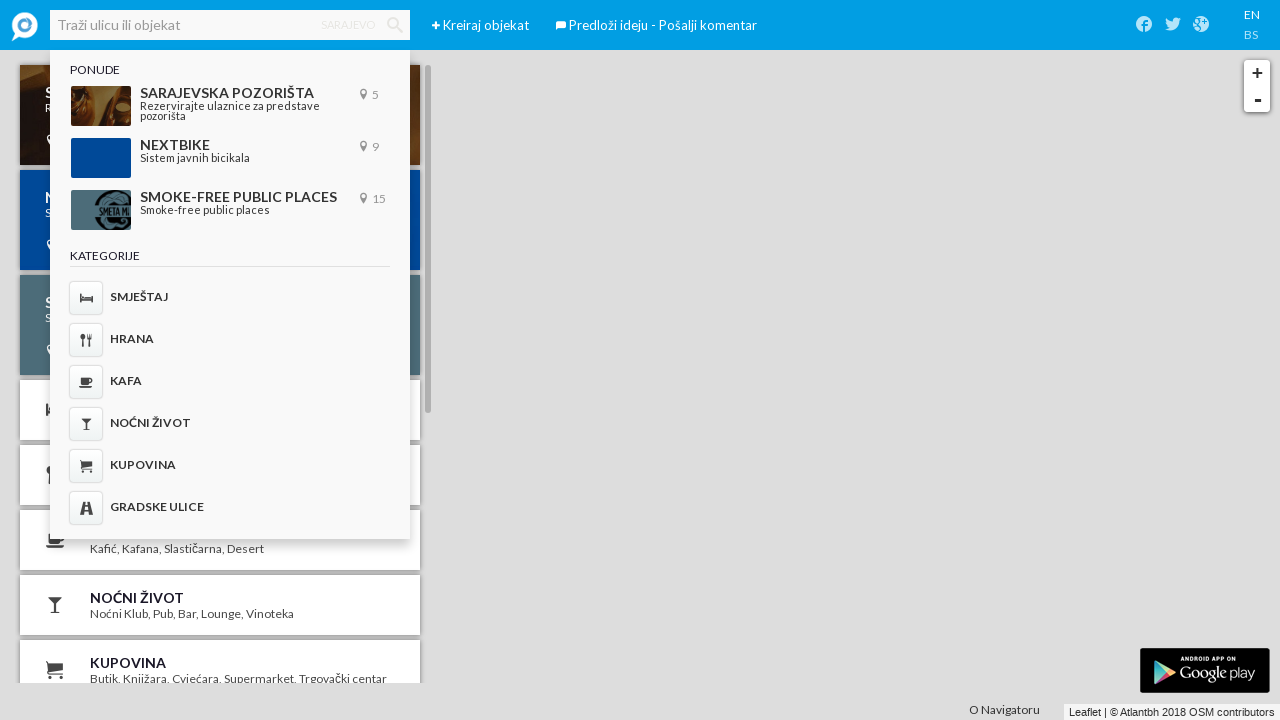

Clicked on search input field at (230, 25) on input#ember564
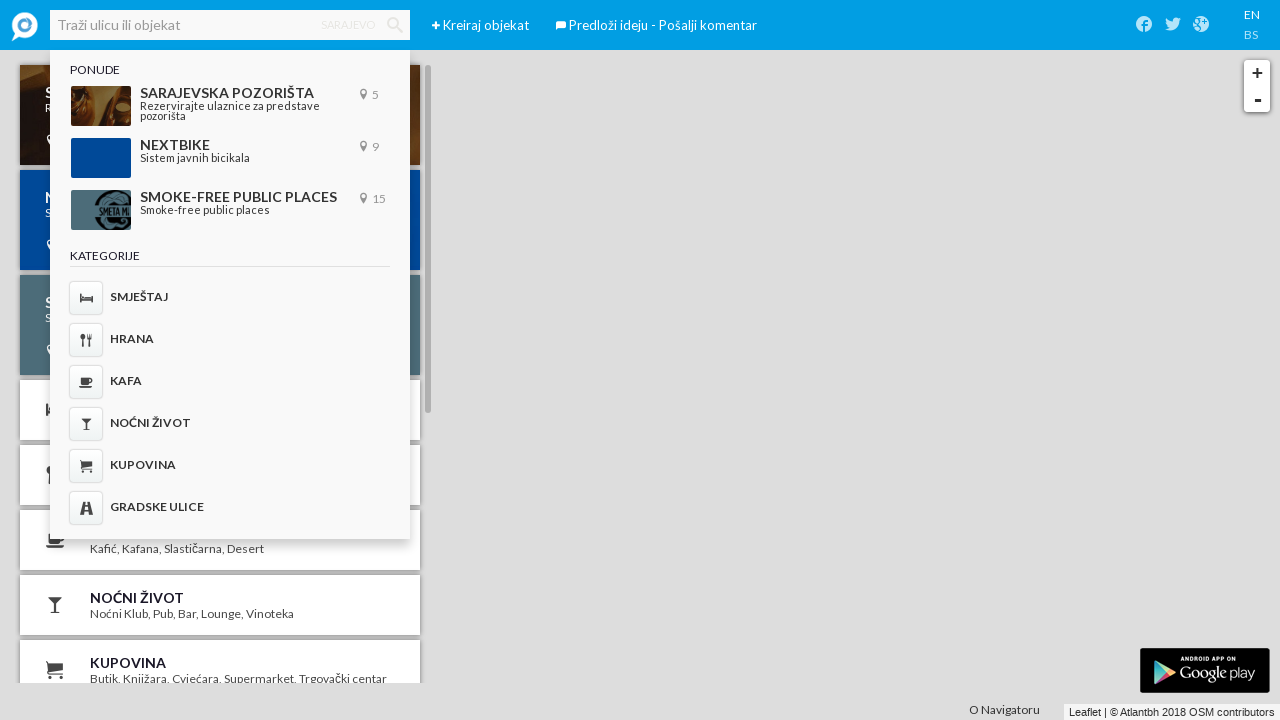

Filled search input with 'hotel han' on input#ember564
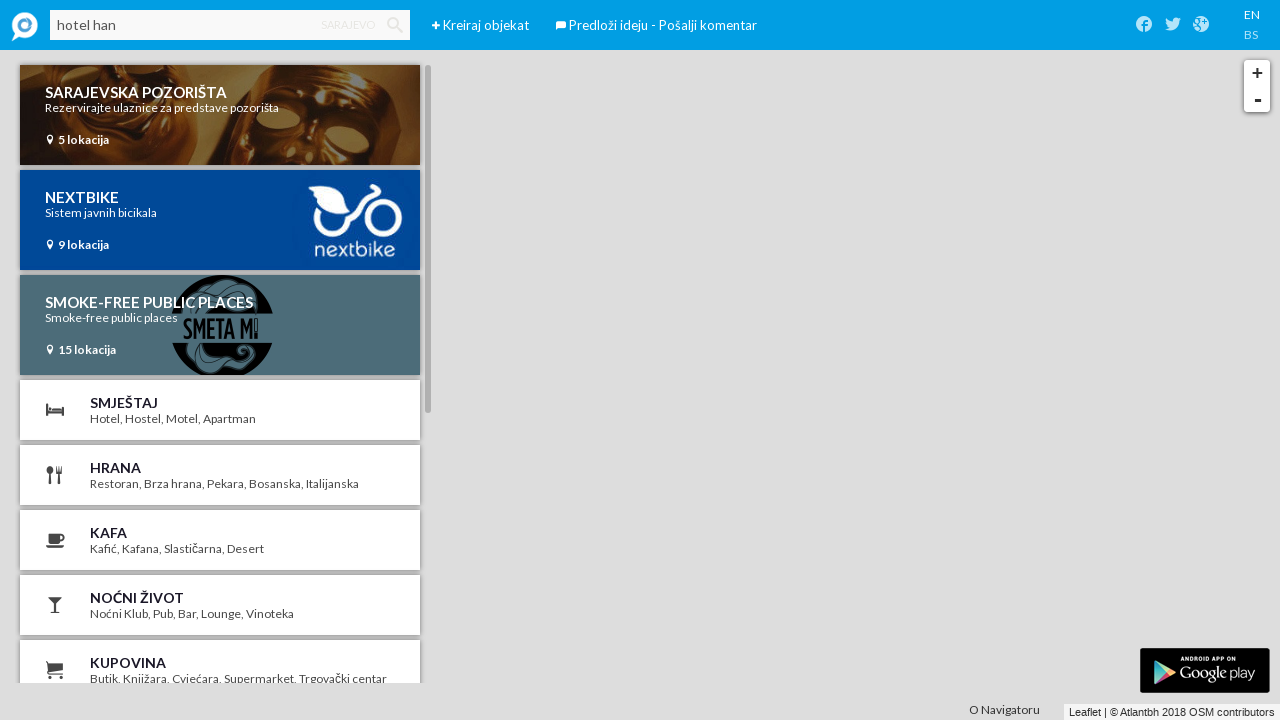

Pressed Enter to submit search query on input#ember564
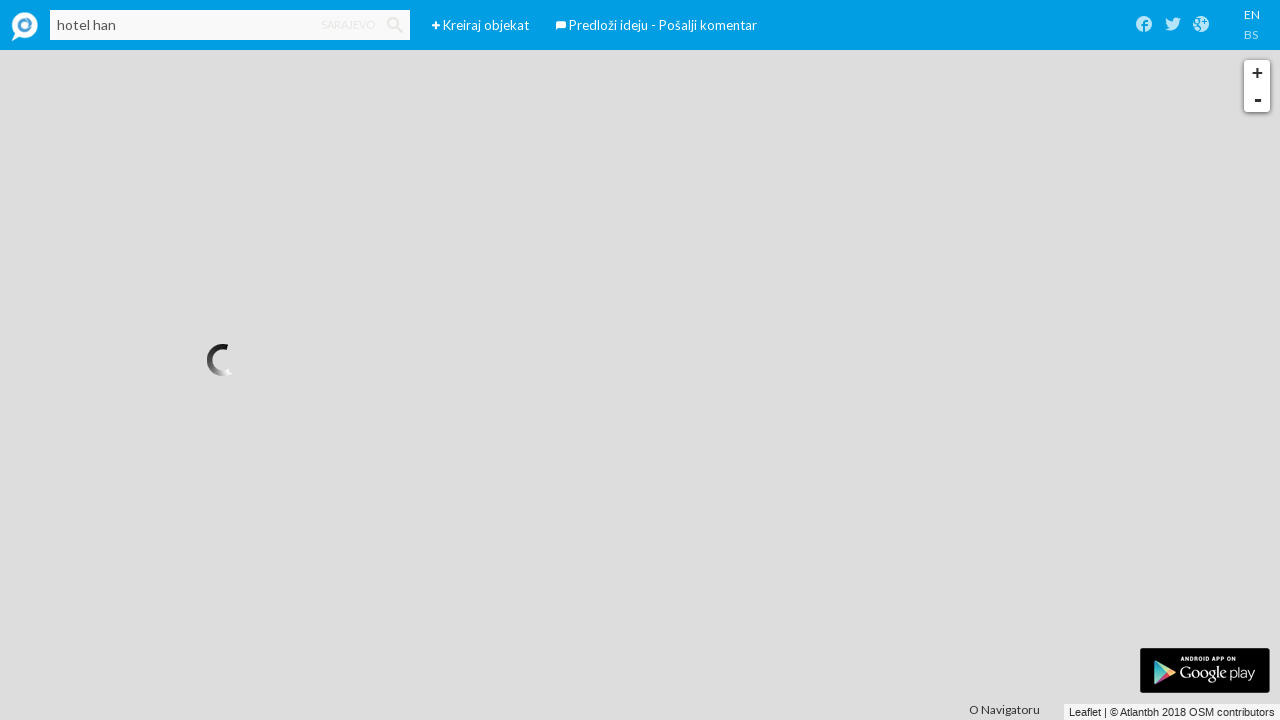

Search results loaded successfully
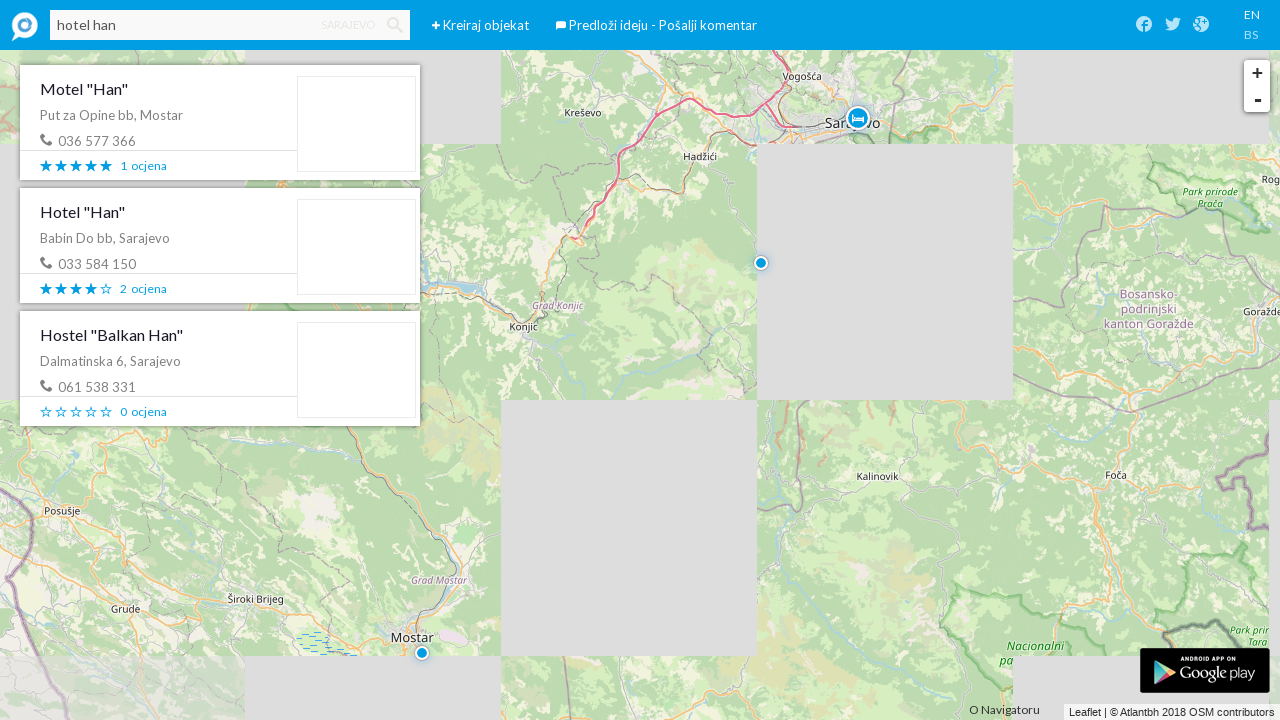

Clicked on first matching search result at (155, 89) on .name >> nth=0
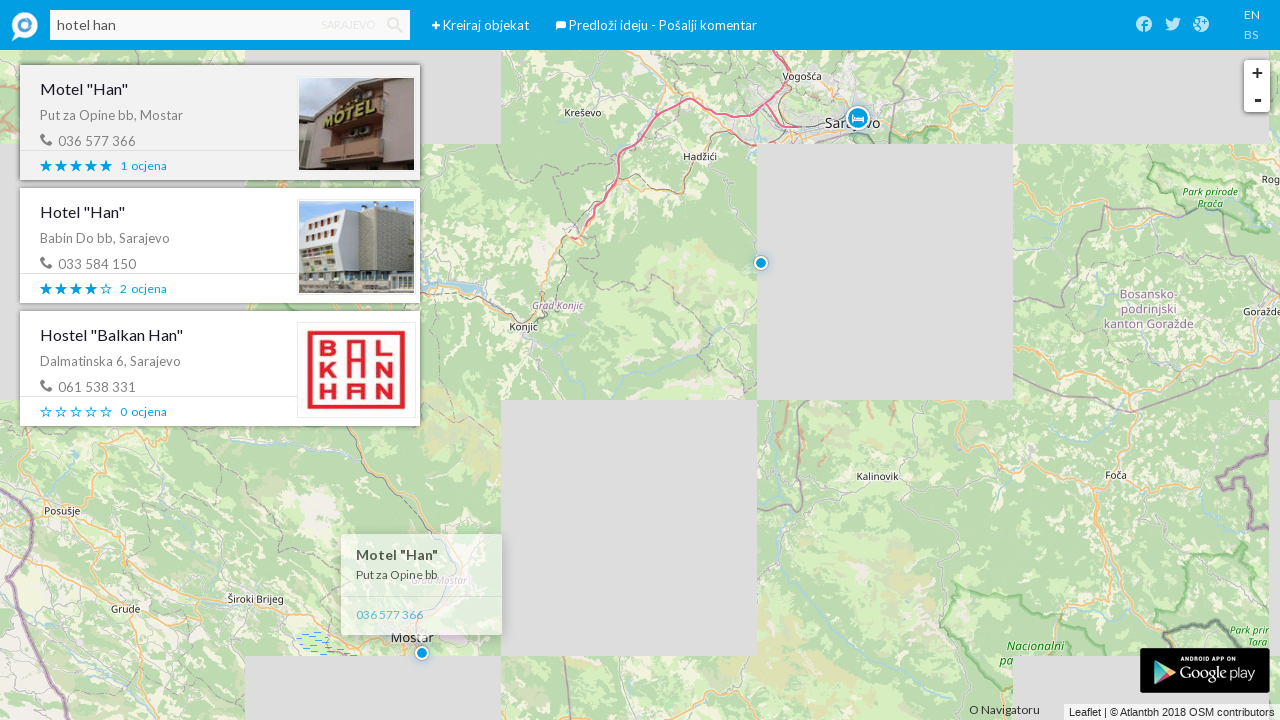

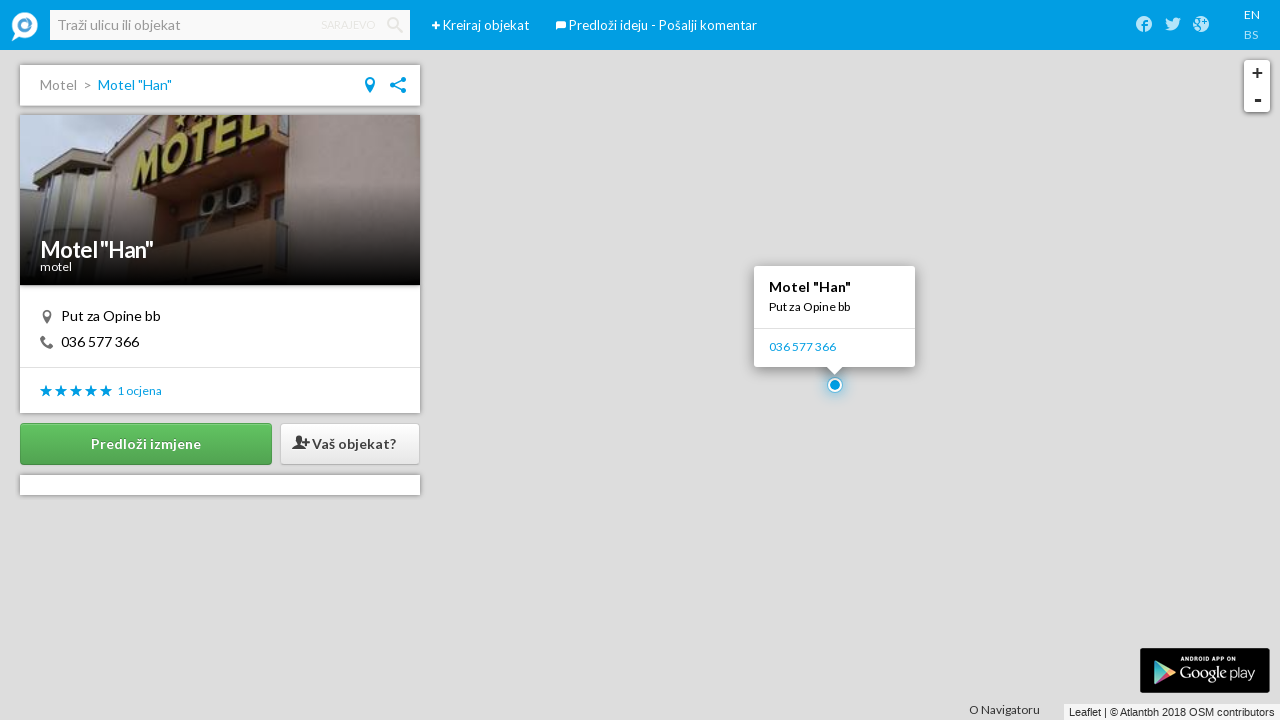